Navigates to a flight booking demo site and selects the last option from the departure city dropdown

Starting URL: https://blazedemo.com/index.php

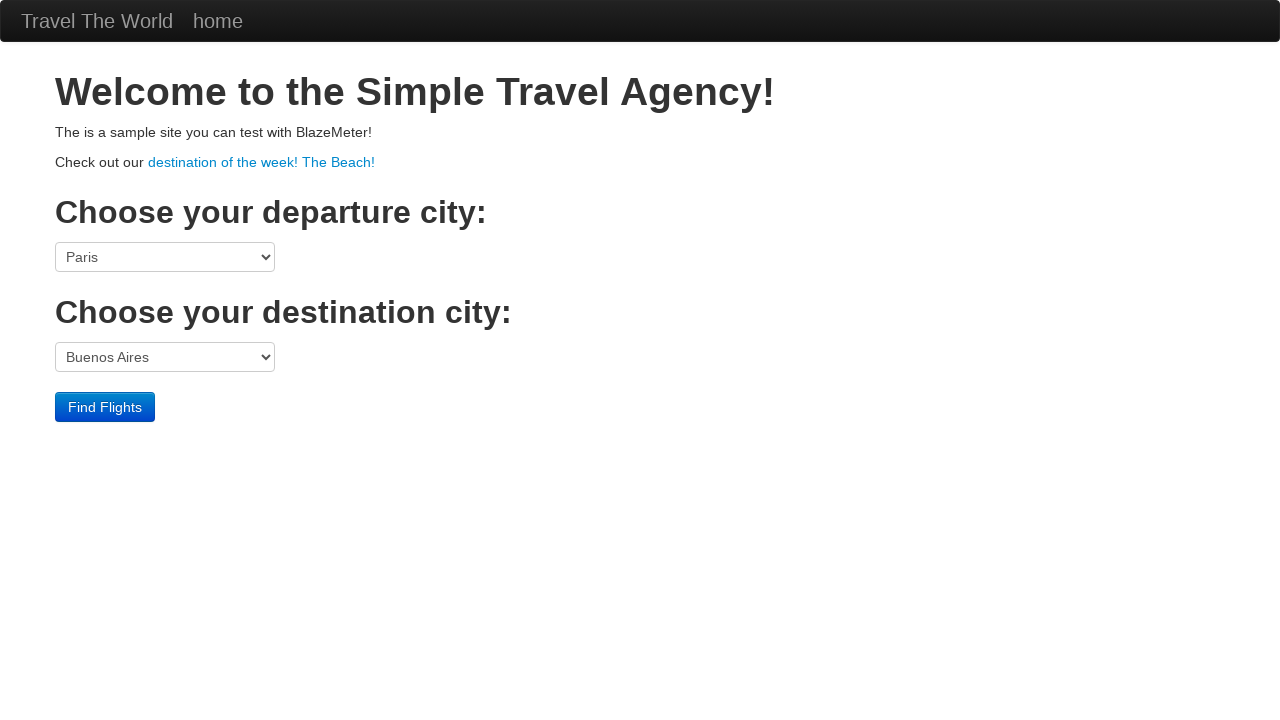

Navigated to flight booking demo site
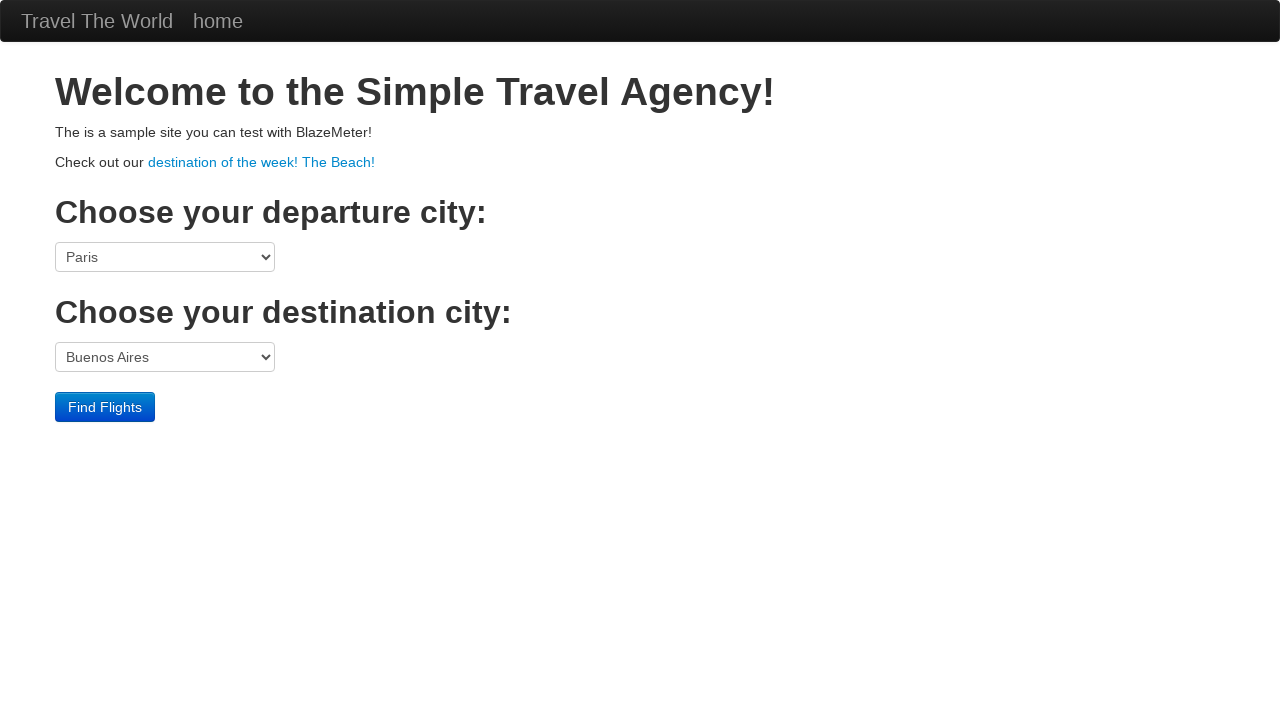

Located departure city dropdown element
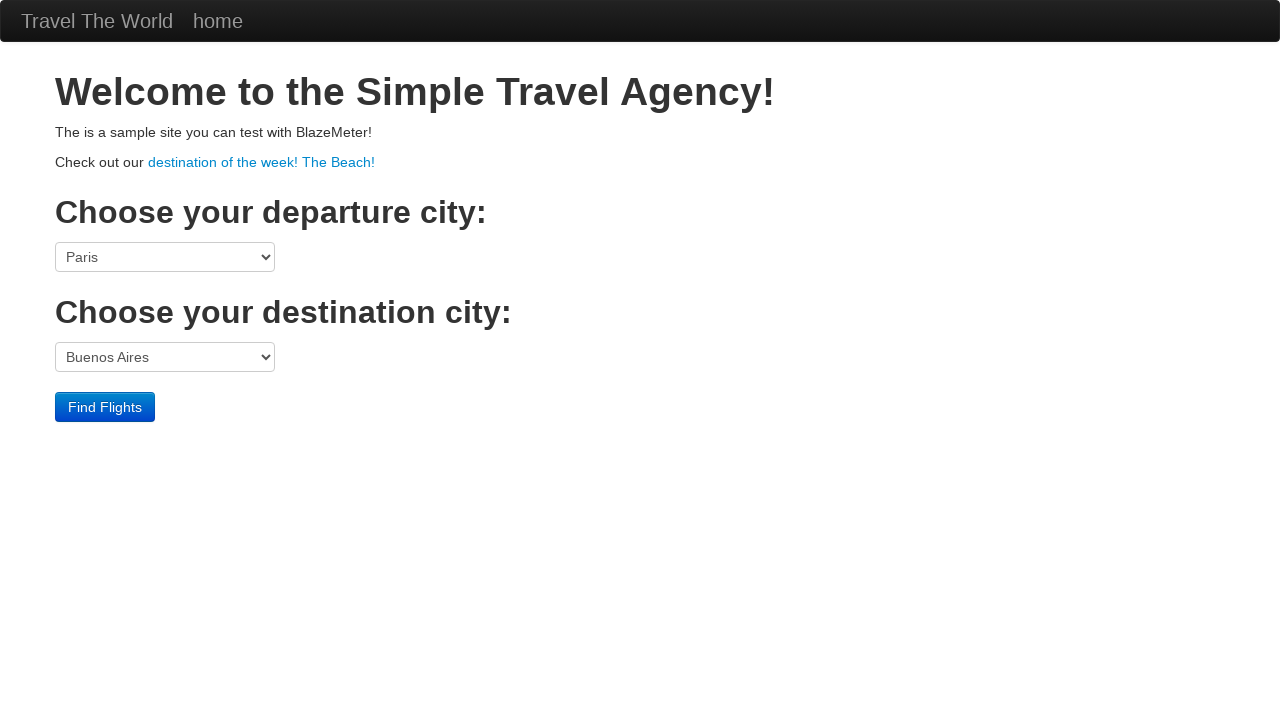

Retrieved all options from departure city dropdown
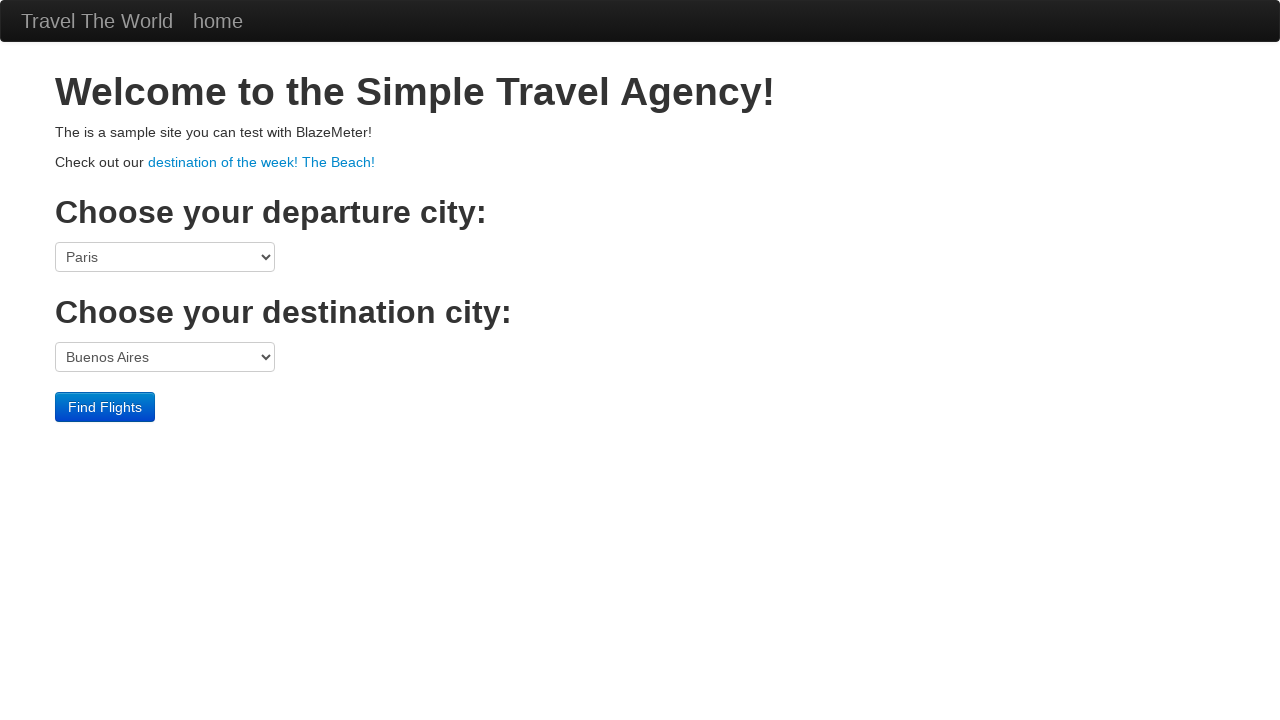

Extracted value of last option: São Paolo
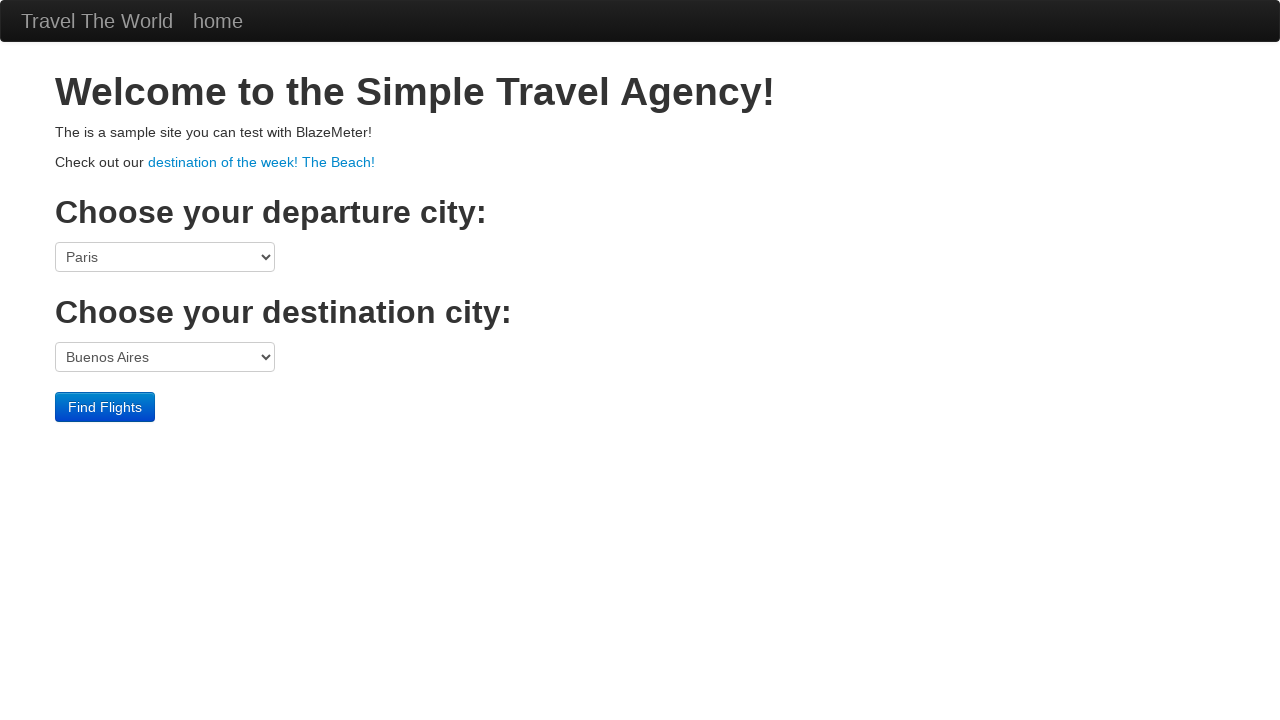

Selected last option from departure city dropdown on select[name='fromPort']
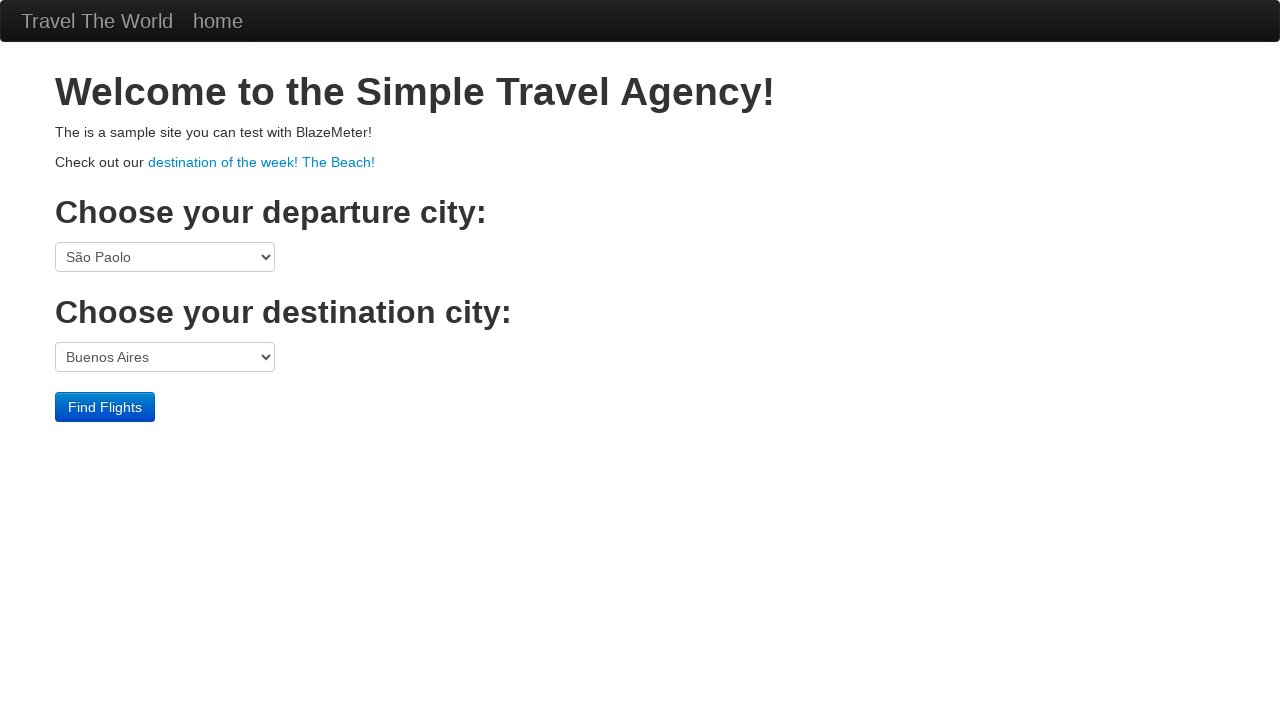

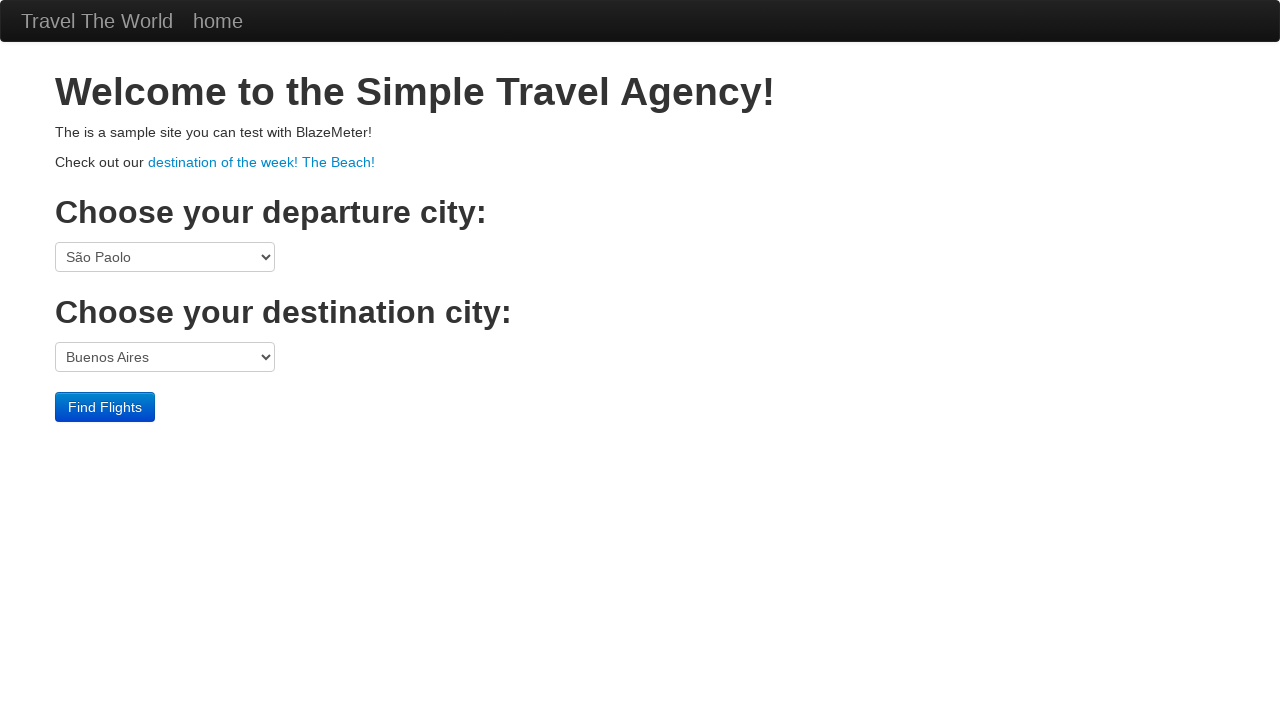